Navigates to the PHP Travels homepage and maximizes the browser window

Starting URL: https://www.phptravels.net/home

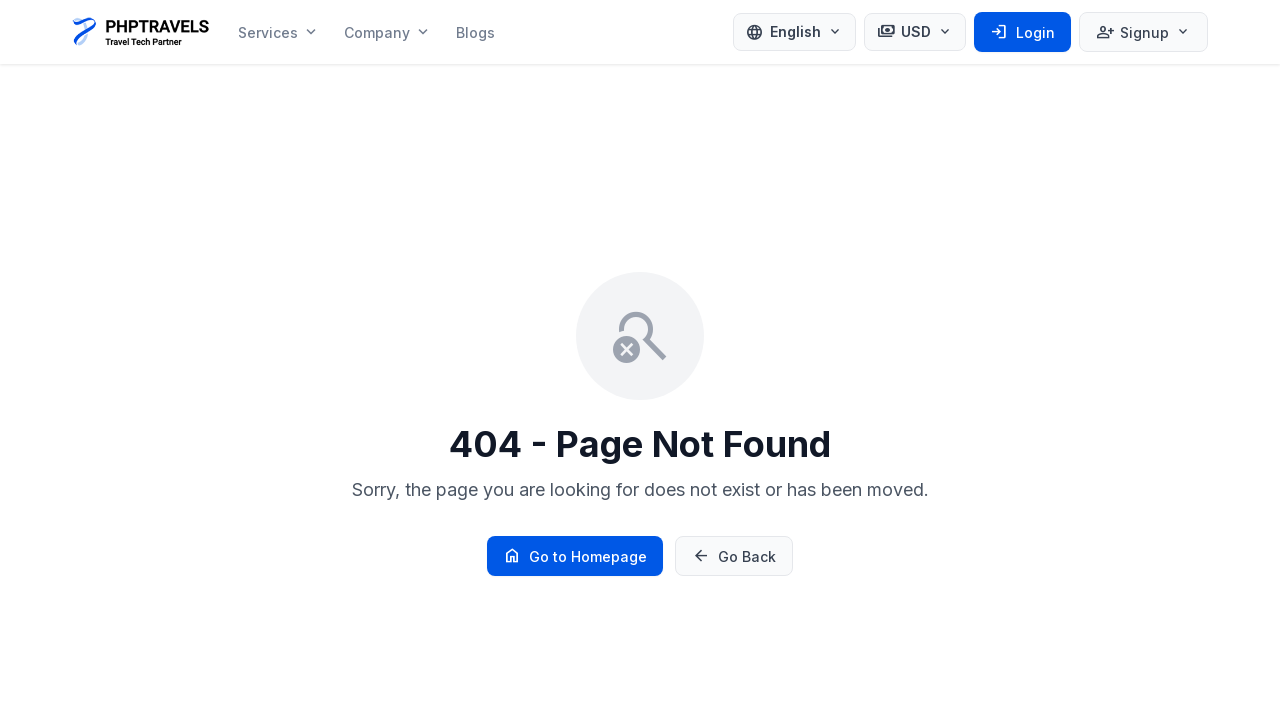

Navigated to PHP Travels homepage
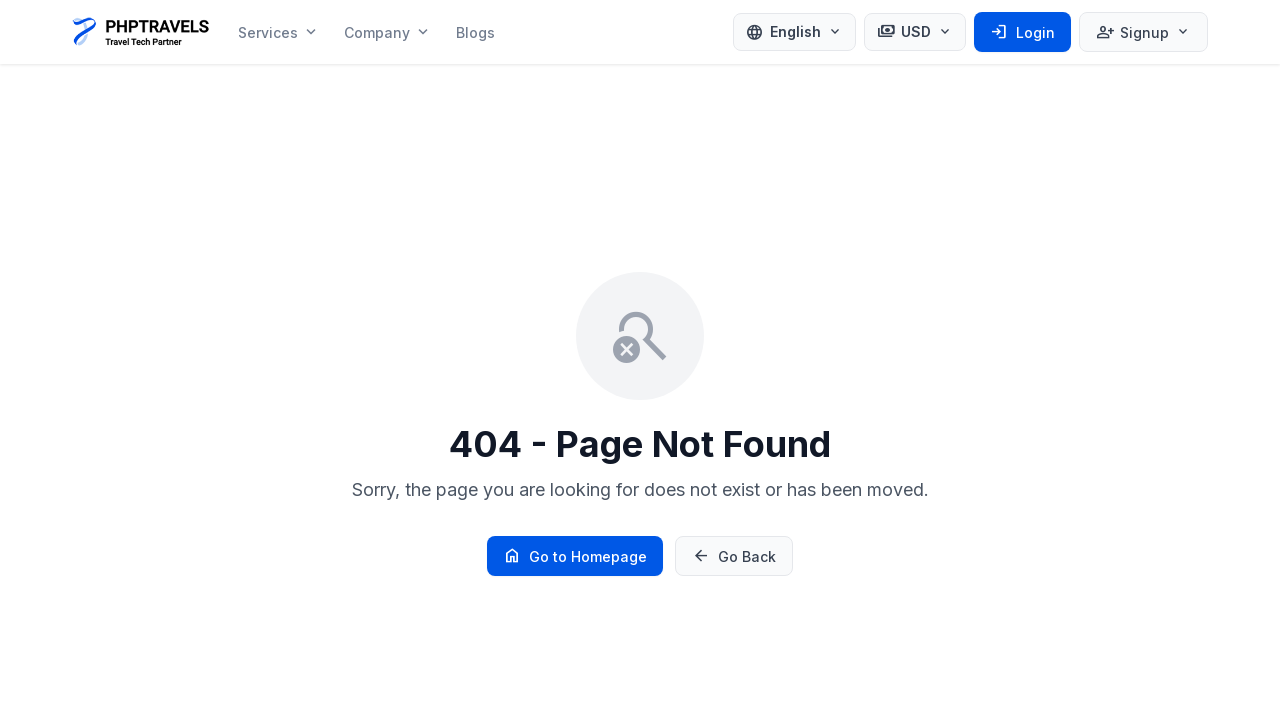

Maximized browser window to 1920x1080
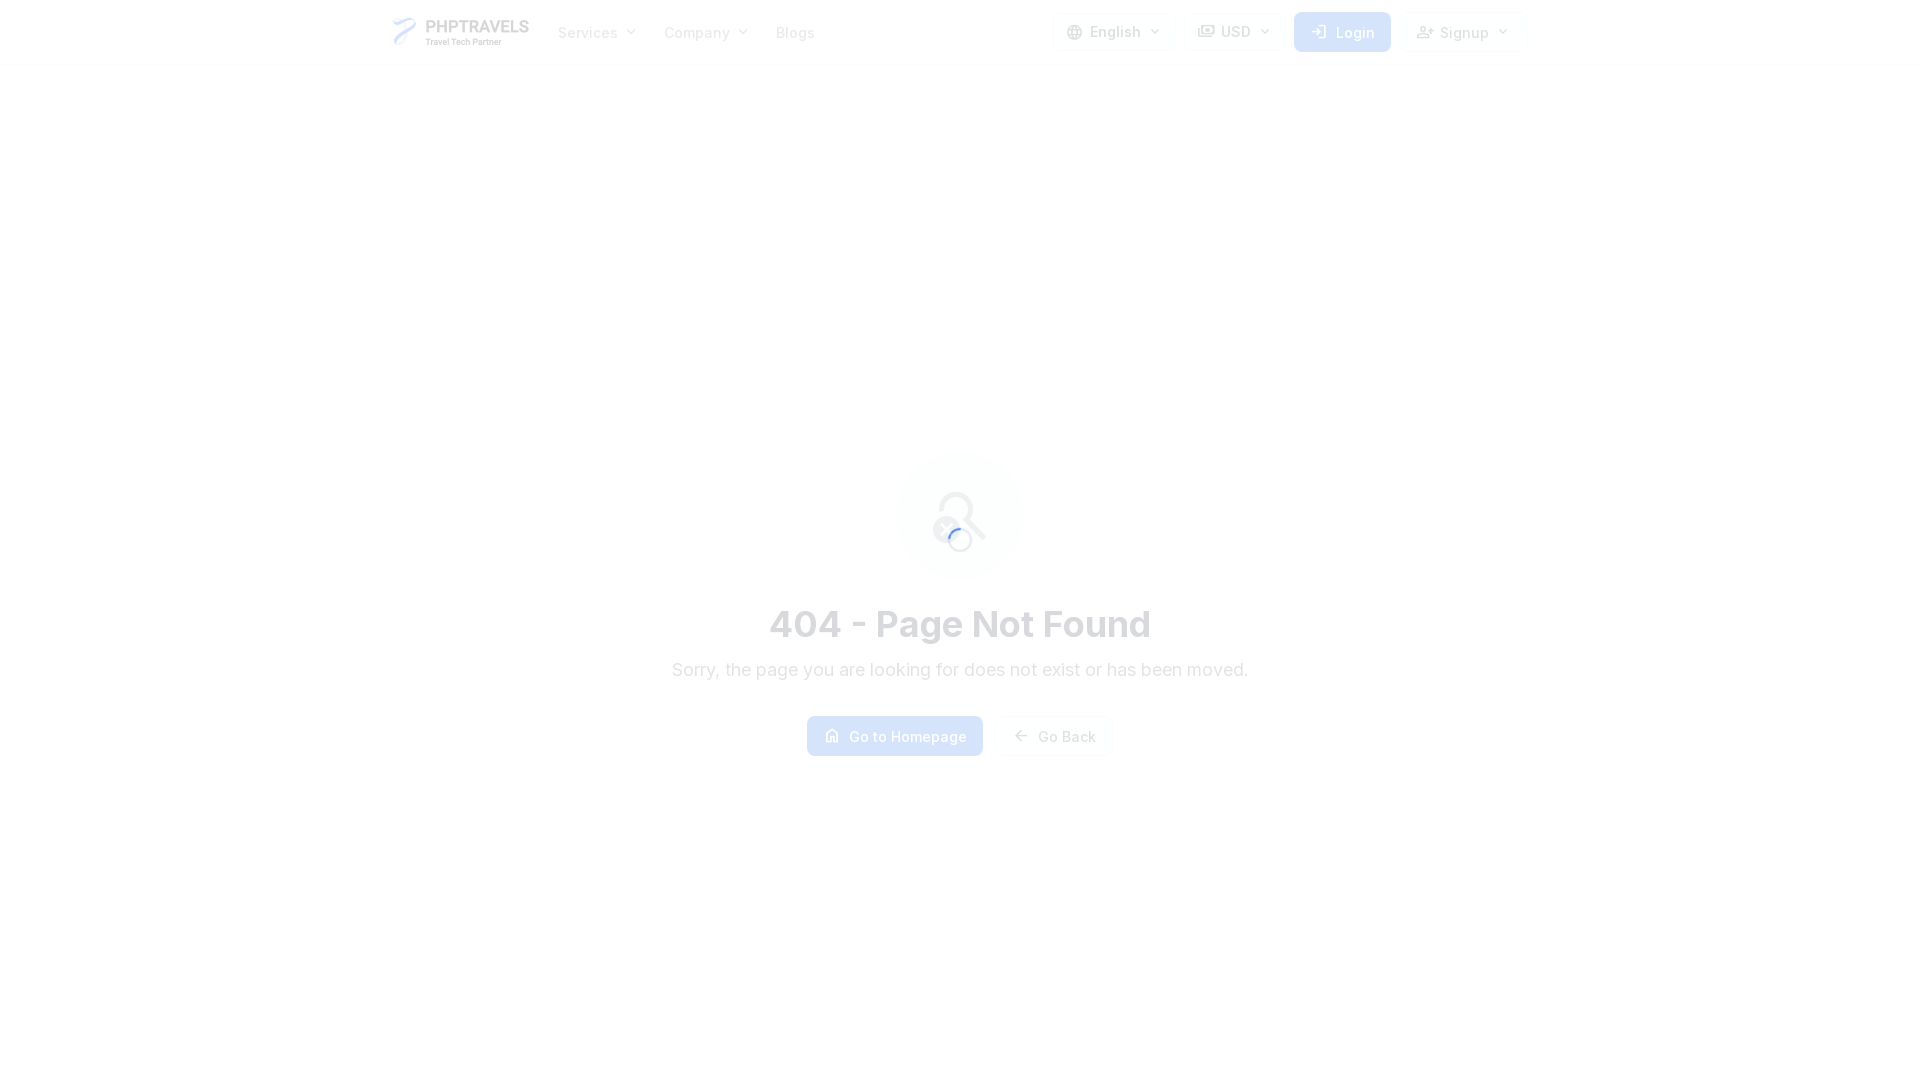

Page fully loaded and DOM ready
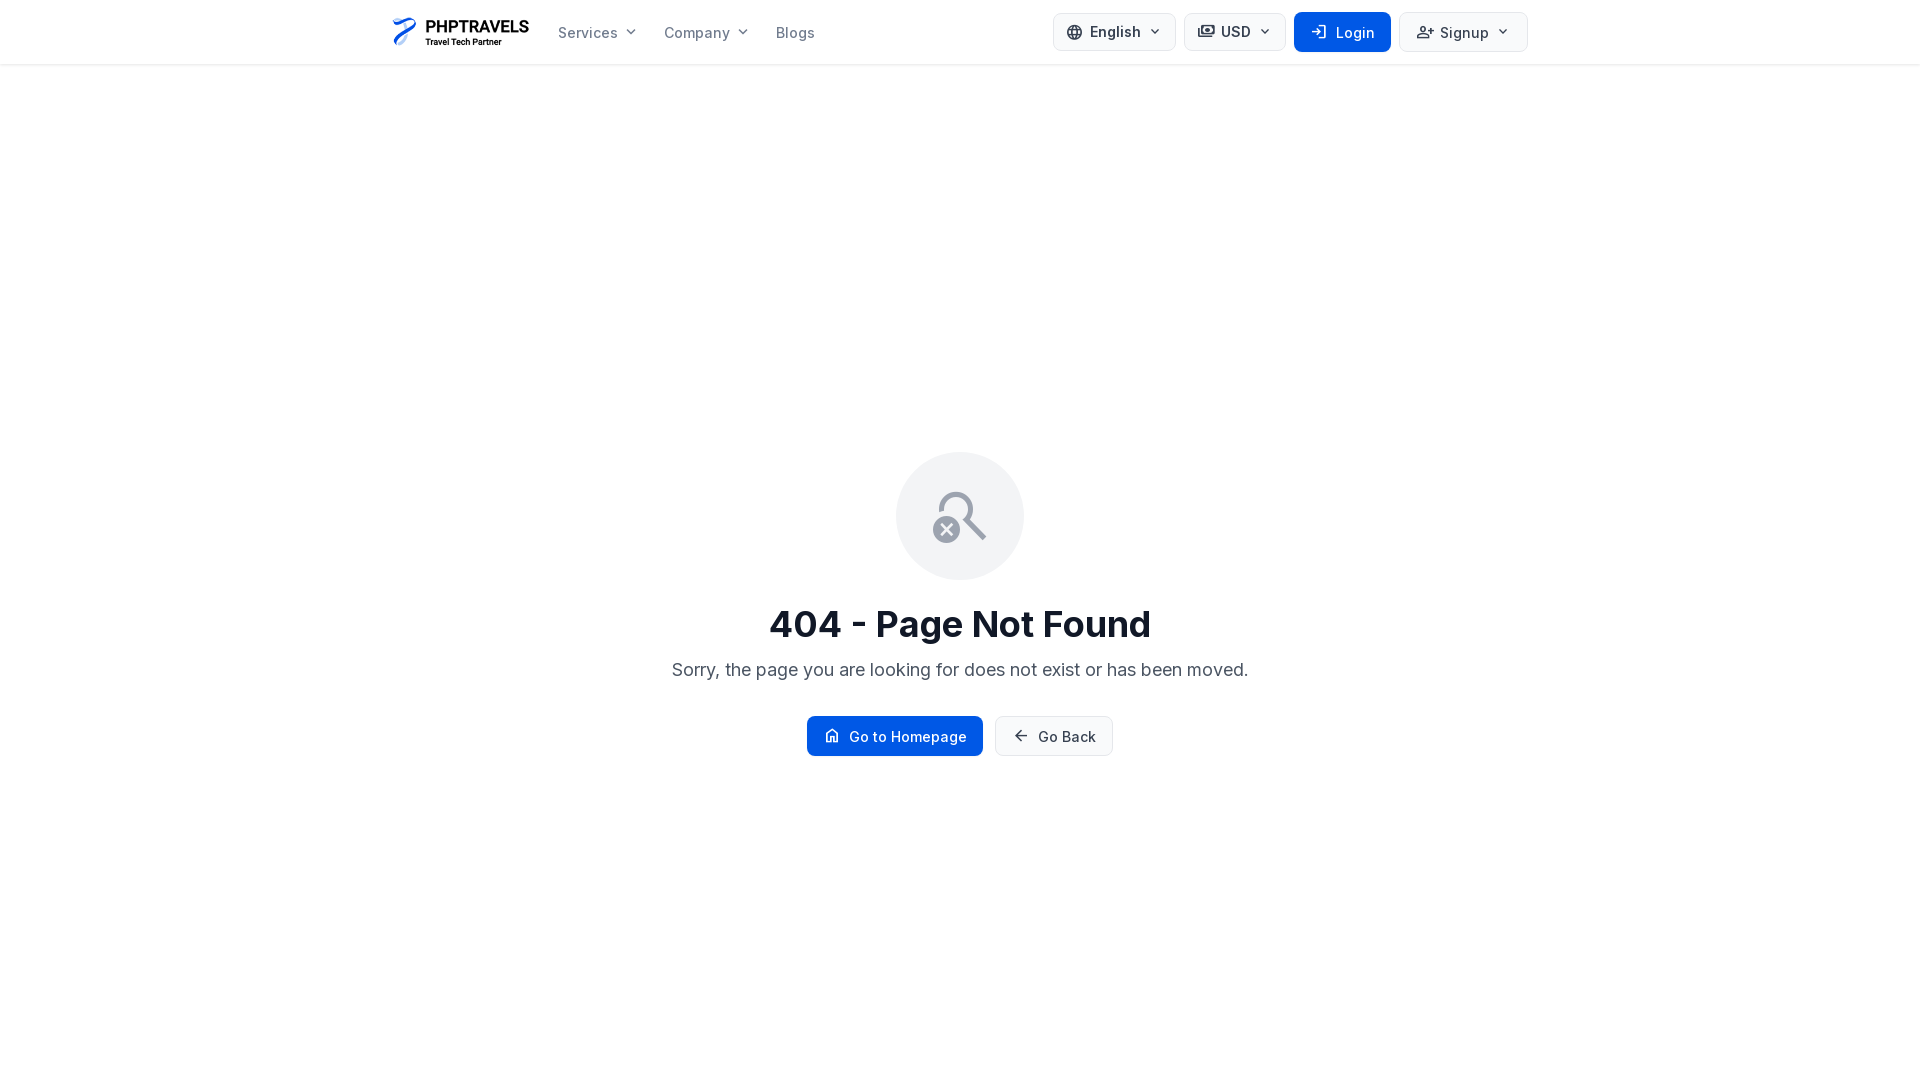

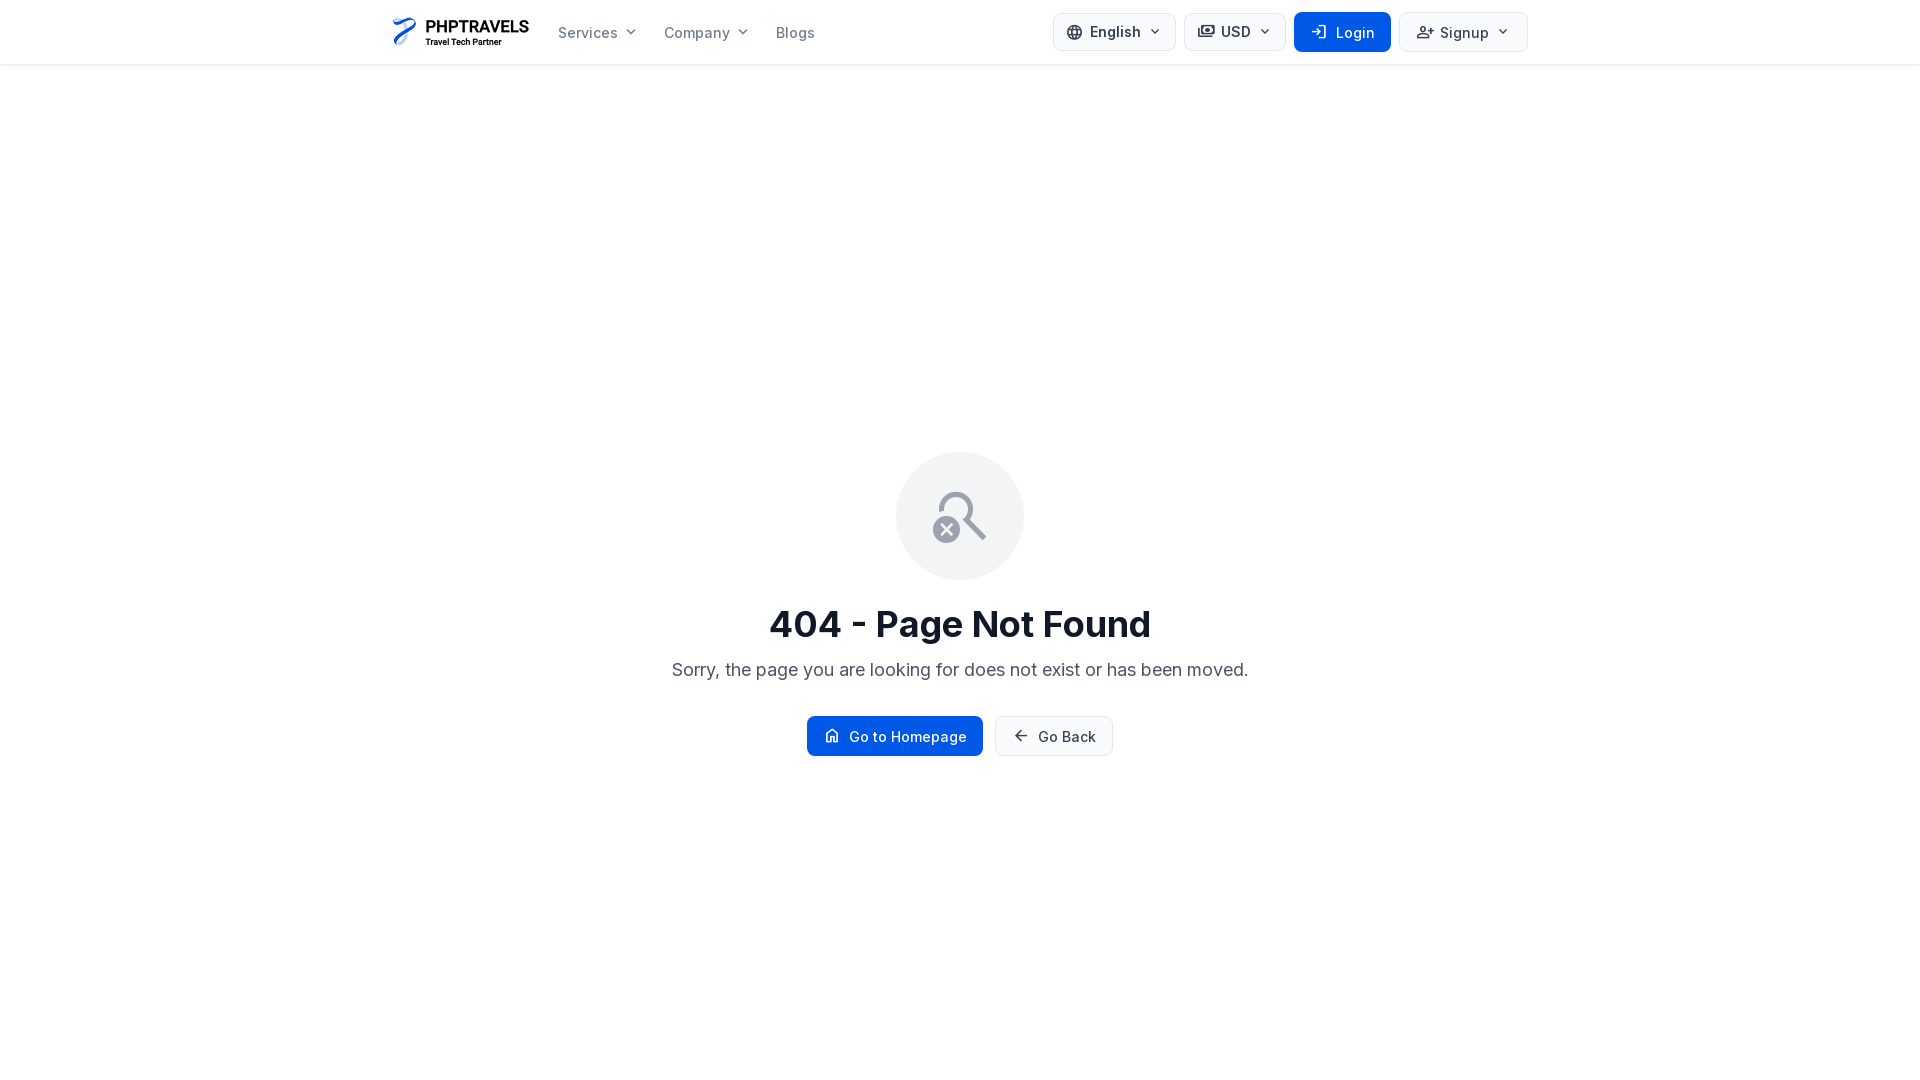